Tests interaction with a dropdown select menu on a demo page by locating the dropdown element and verifying its options are accessible

Starting URL: https://demoqa.com/select-menu

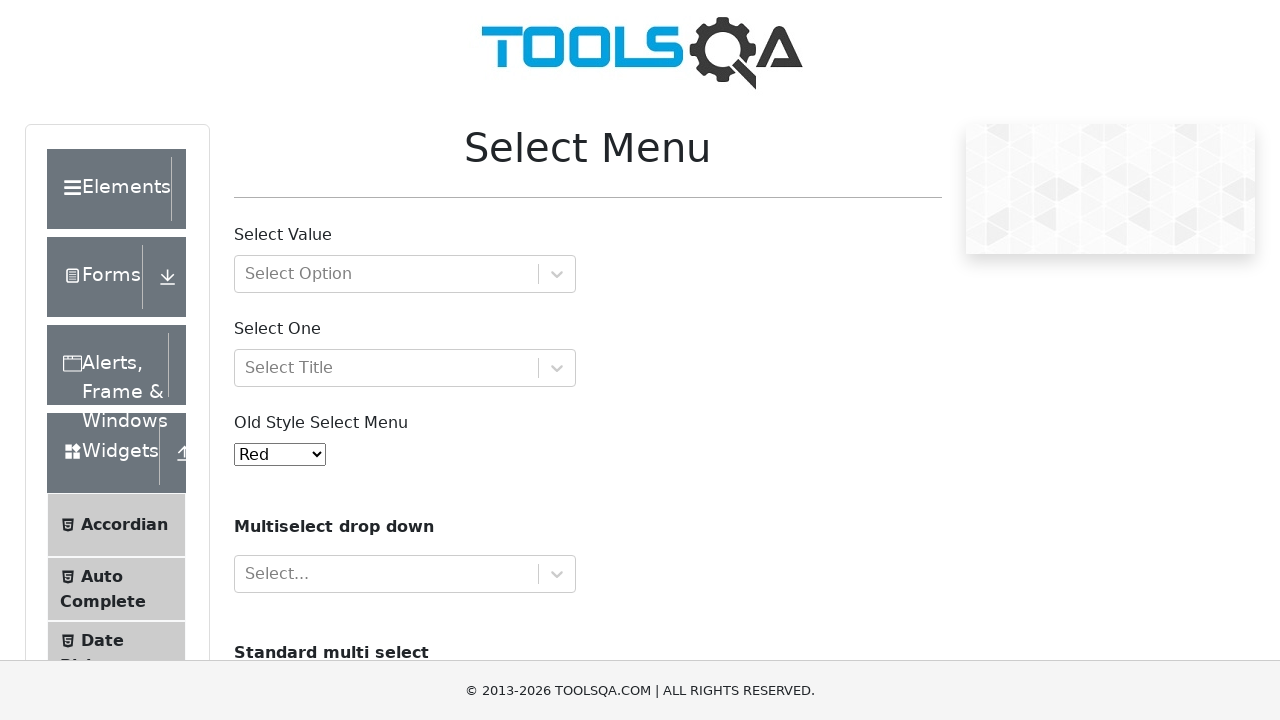

Waited for dropdown element with id 'oldSelectMenu' to be visible
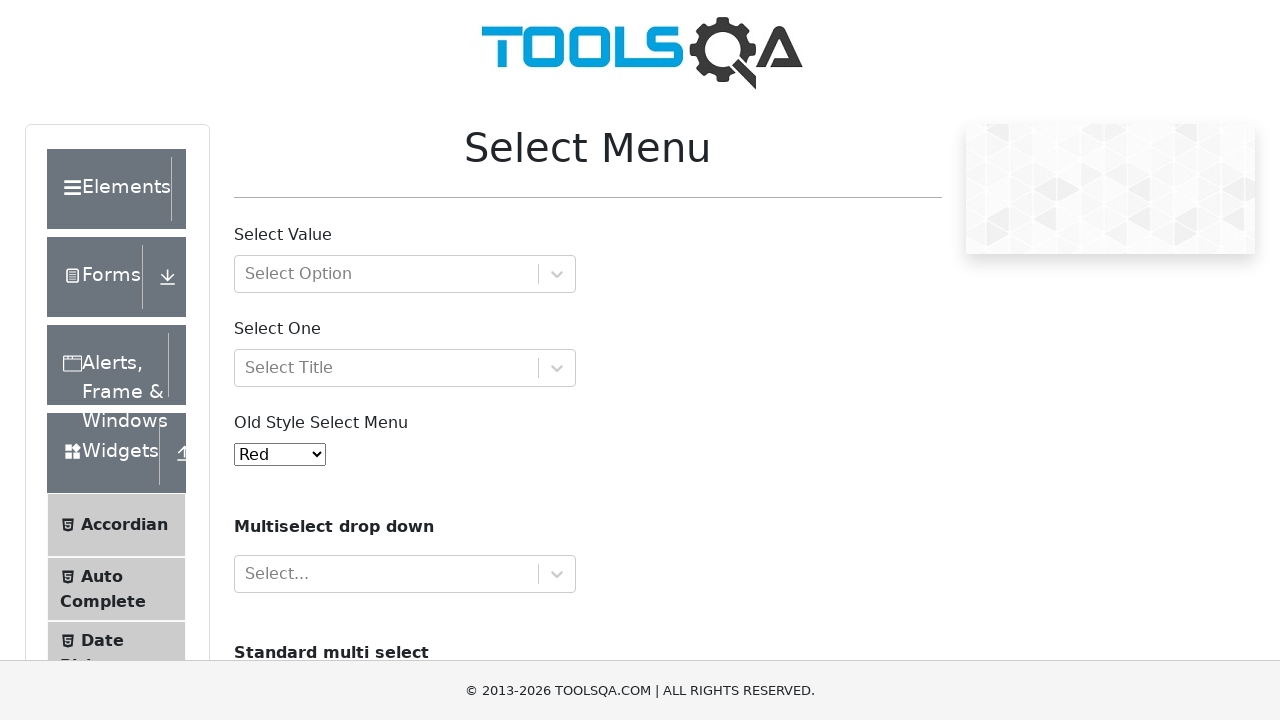

Located the dropdown element
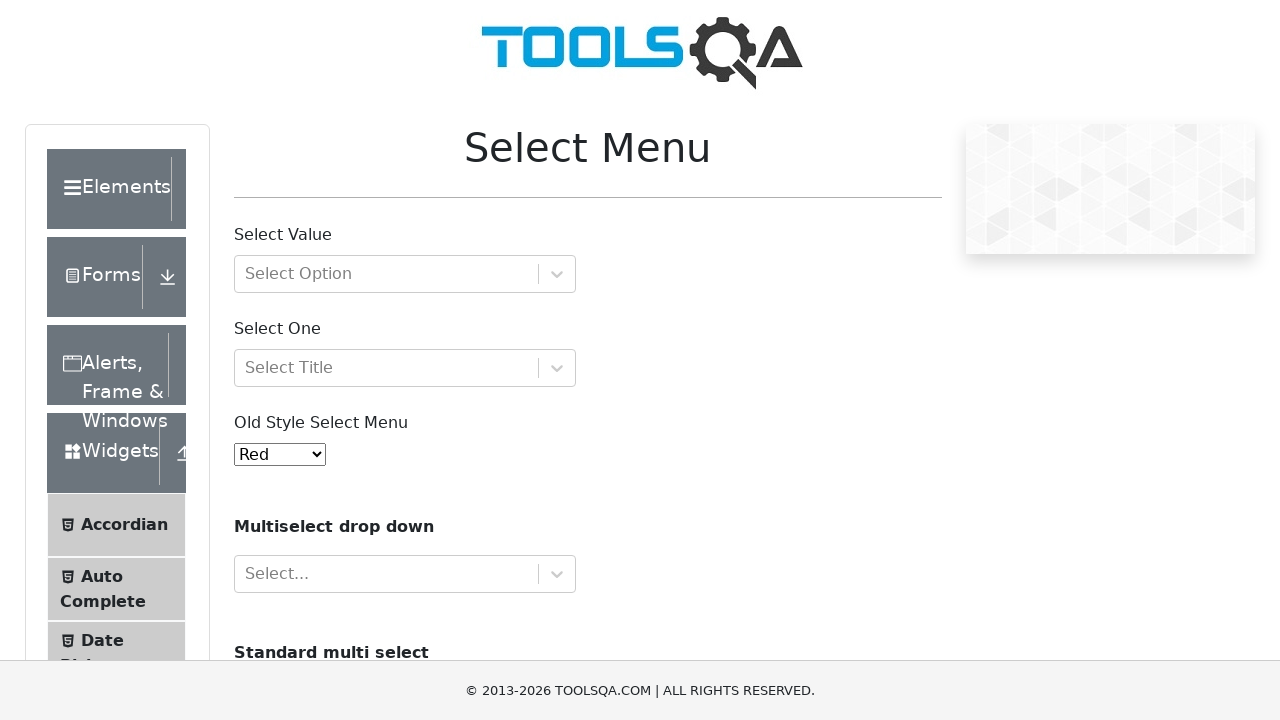

Scrolled dropdown into view if needed
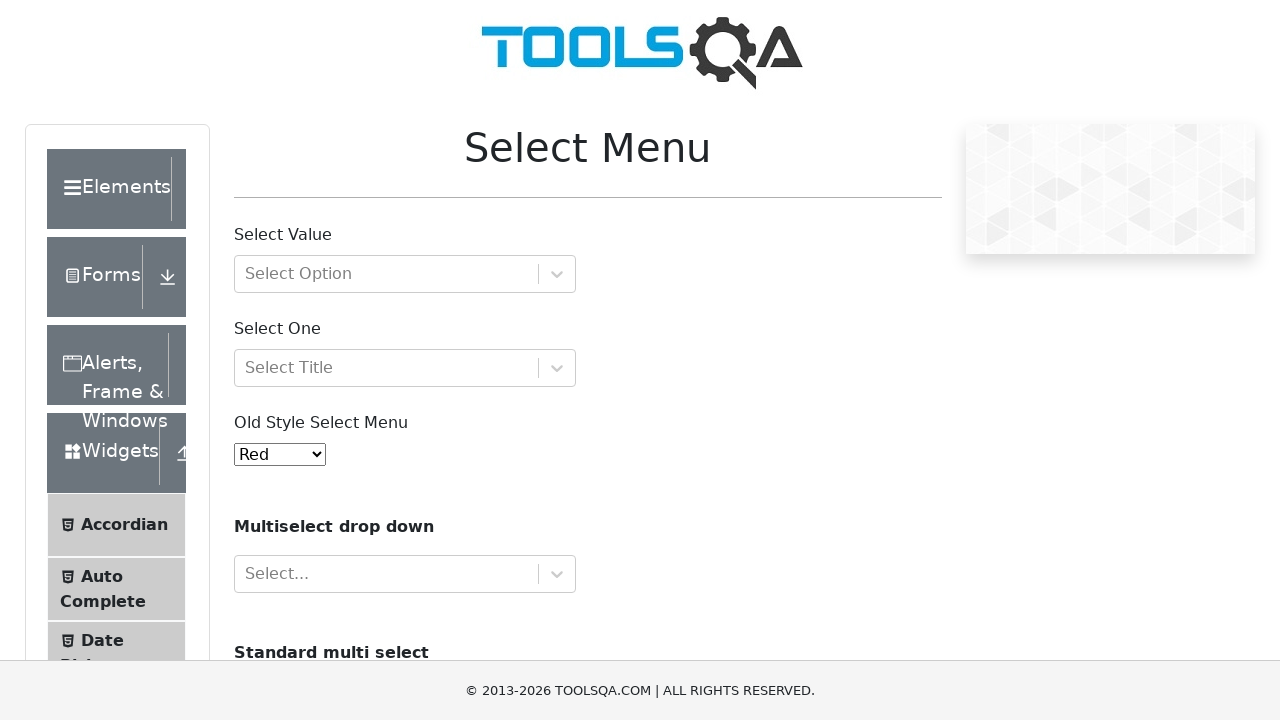

Clicked dropdown to open it and verify interactability at (280, 454) on #oldSelectMenu
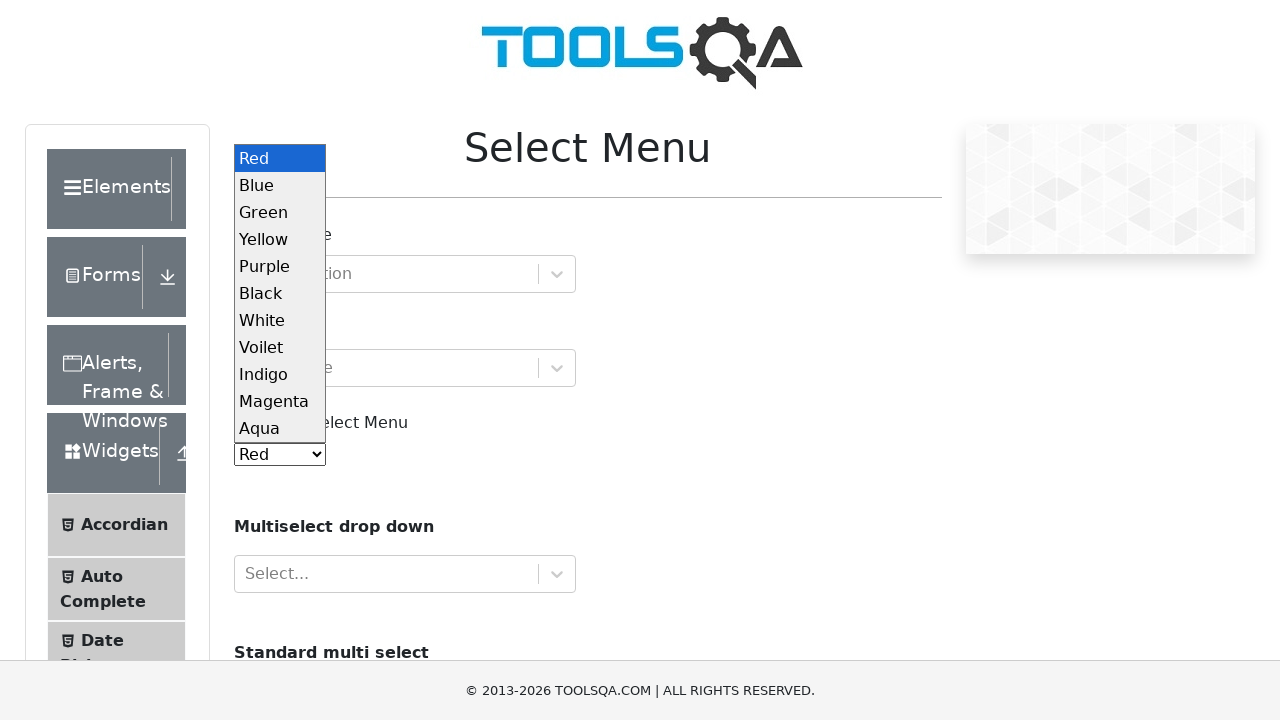

Selected option with value '3' from the dropdown on #oldSelectMenu
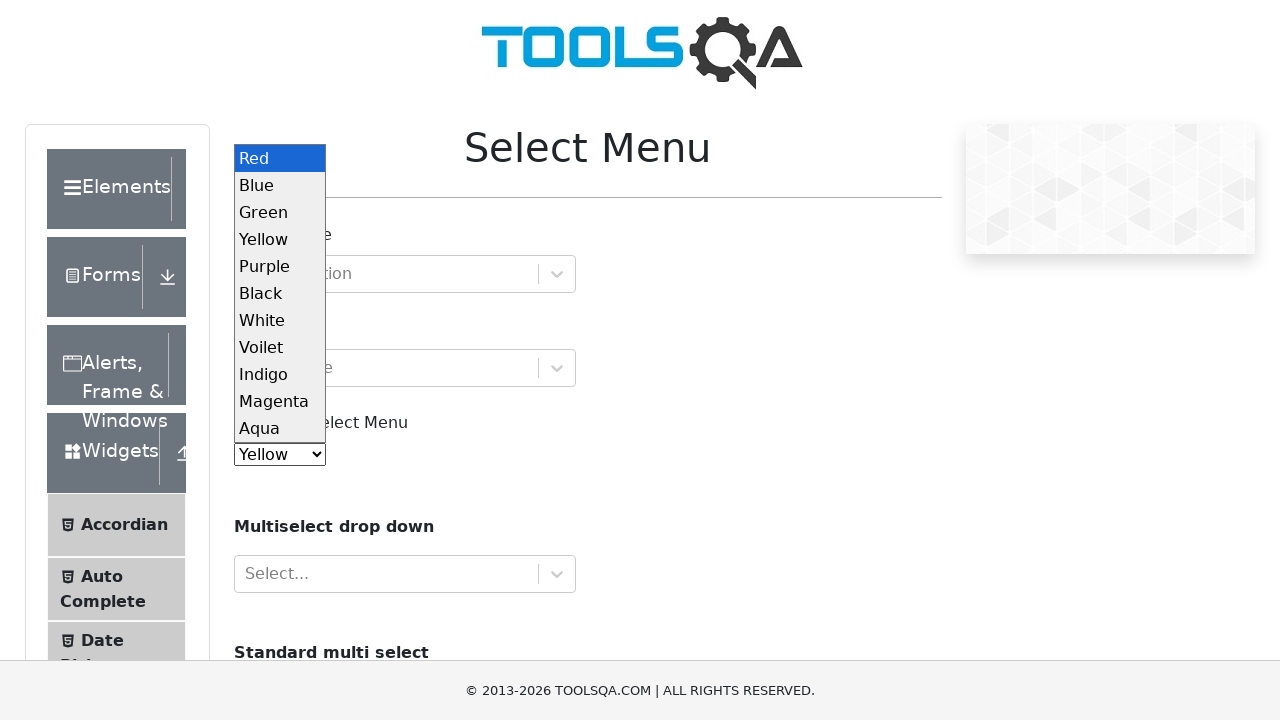

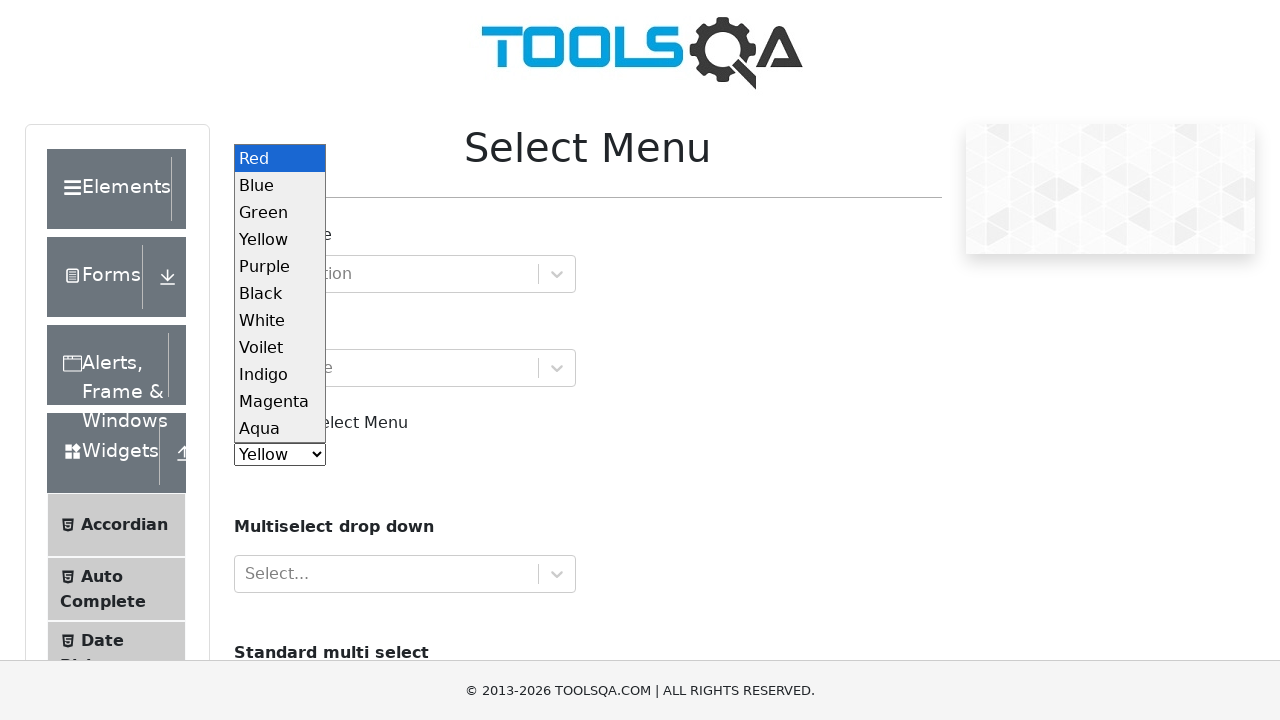